Tests page title verification by navigating to Python.org and checking that the title contains 'Python'

Starting URL: https://www.python.org

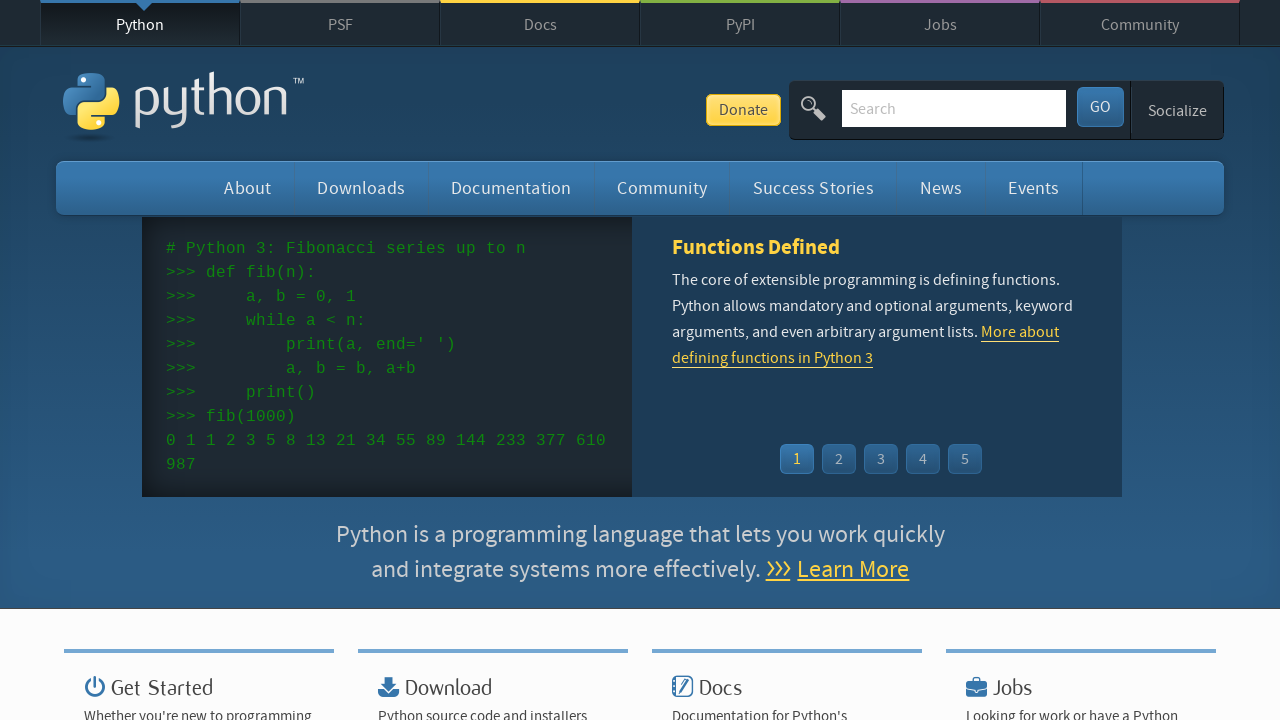

Navigated to https://www.python.org
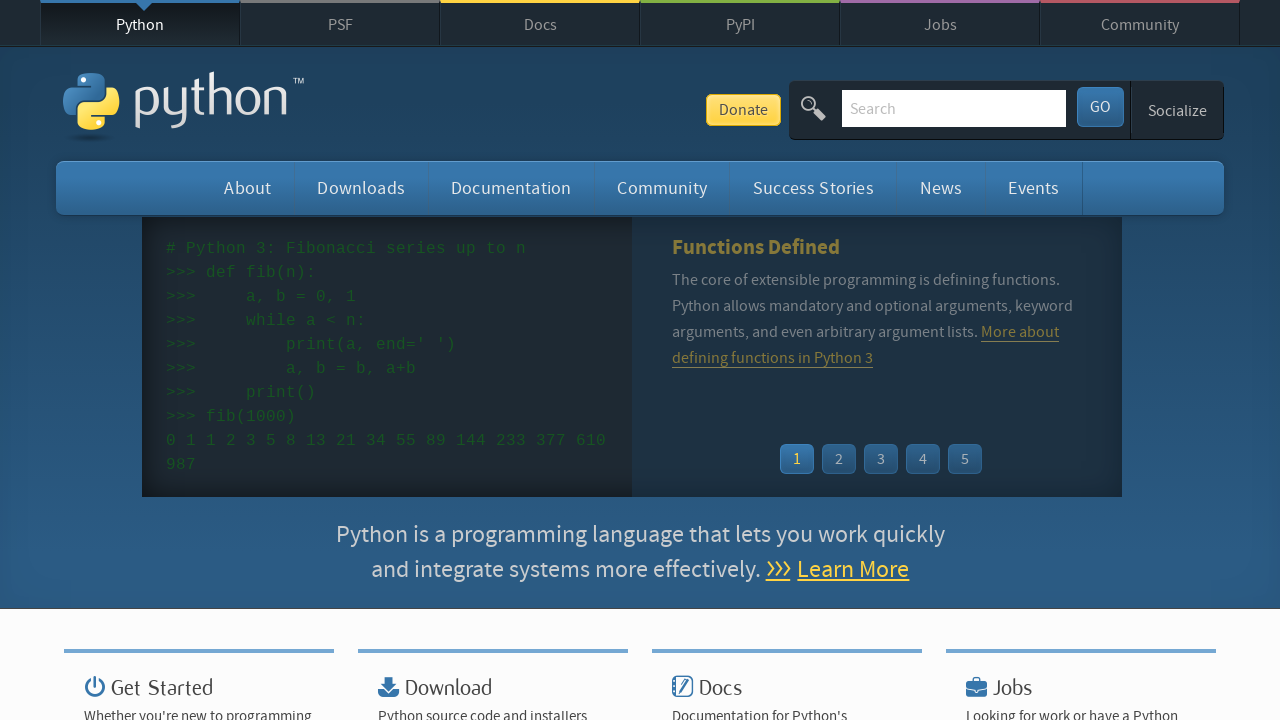

Verified page title contains 'Python'
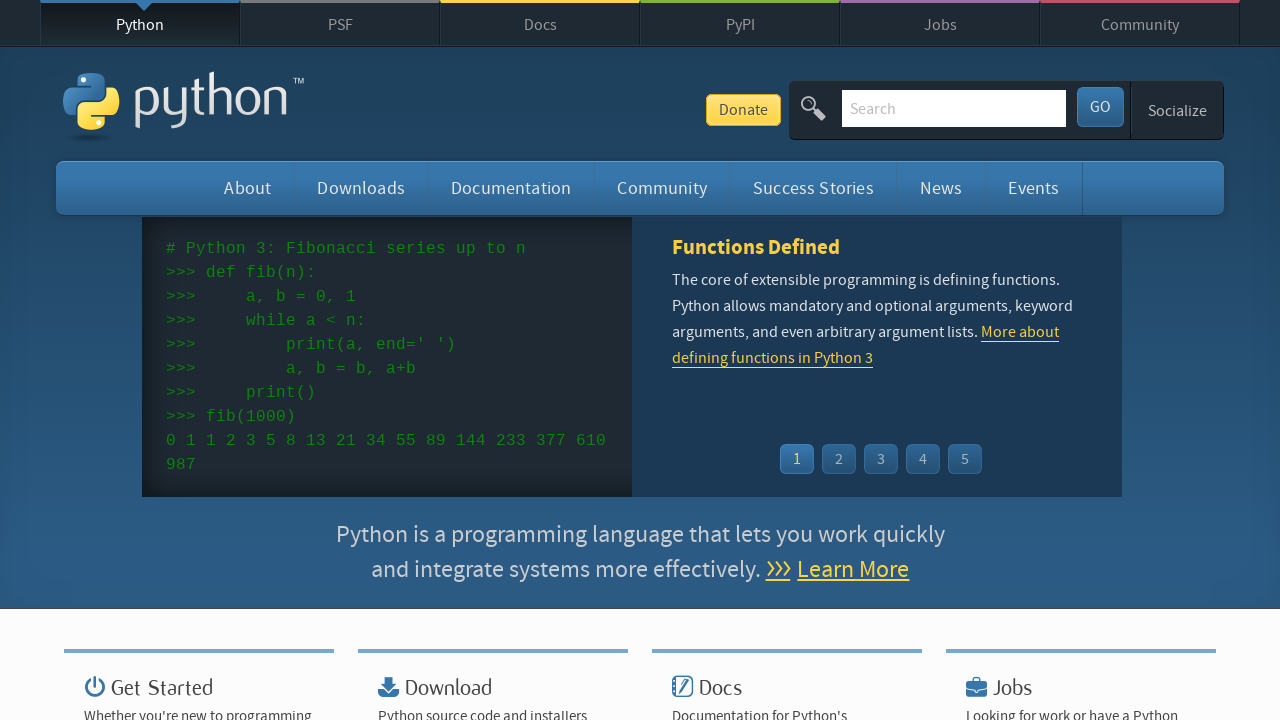

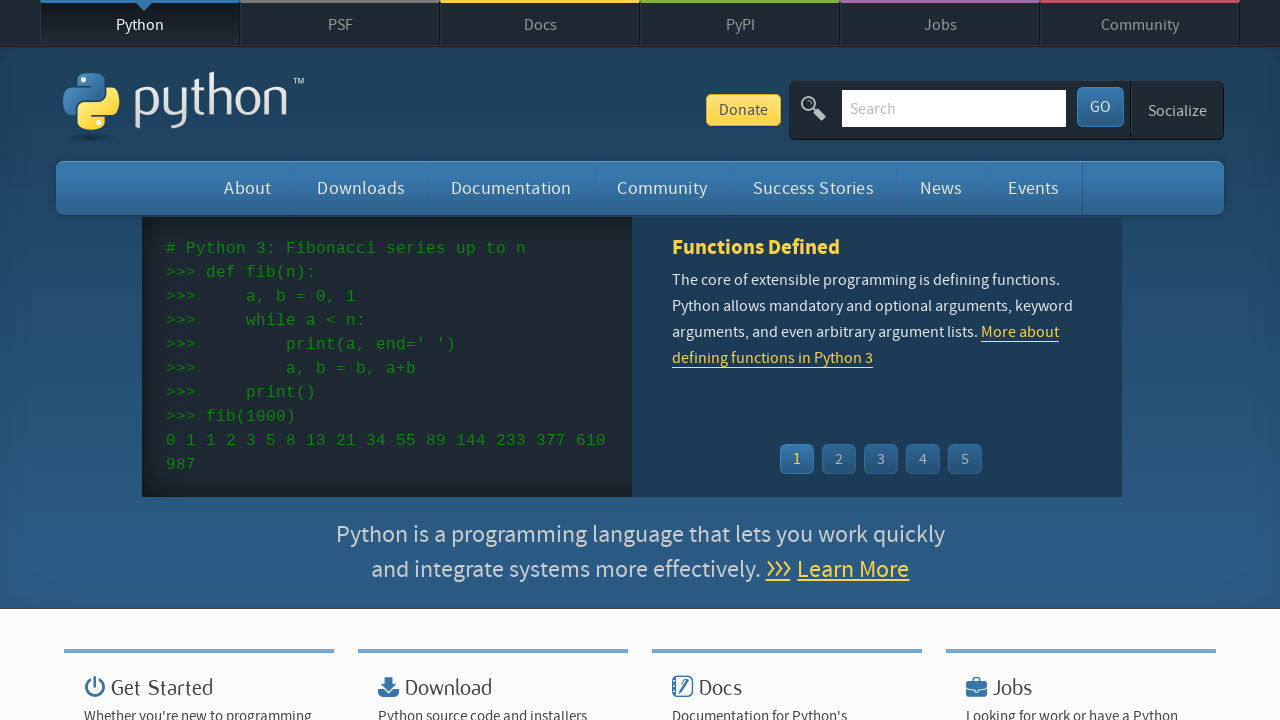